Tests editing a todo item by double-clicking, changing the text, and pressing Enter to save.

Starting URL: https://demo.playwright.dev/todomvc

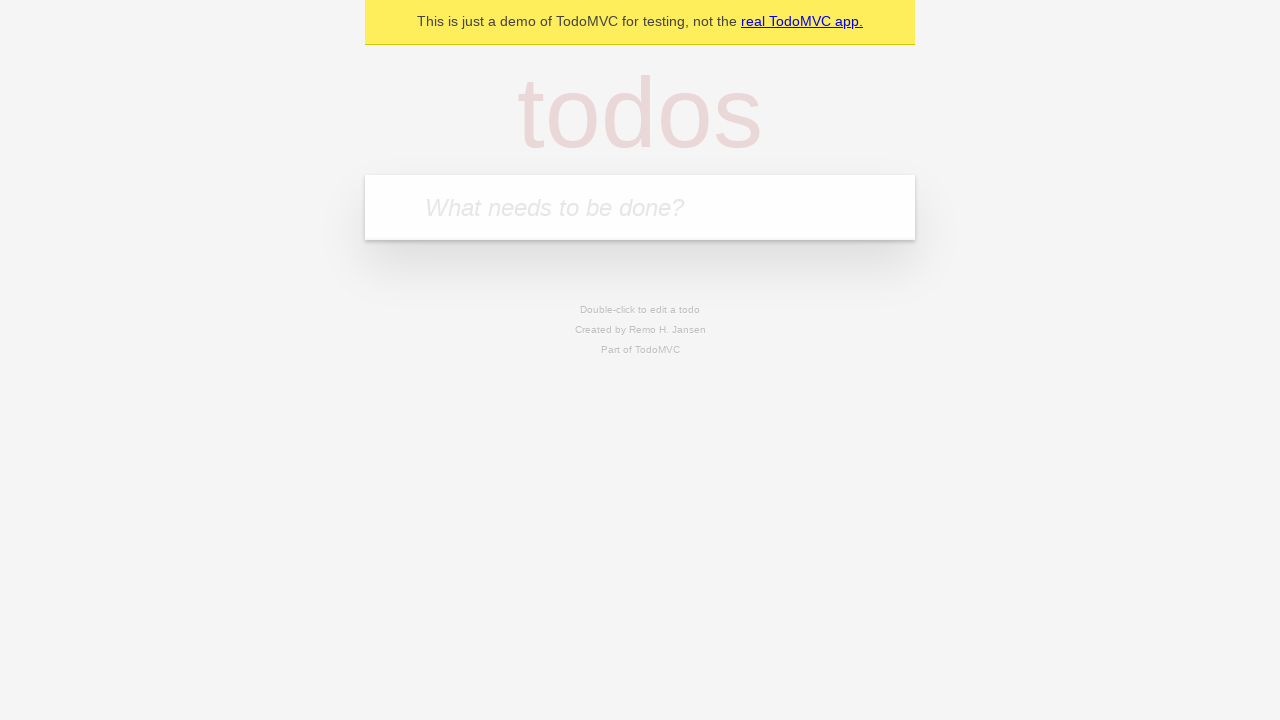

Filled todo input with 'buy some cheese' on internal:attr=[placeholder="What needs to be done?"i]
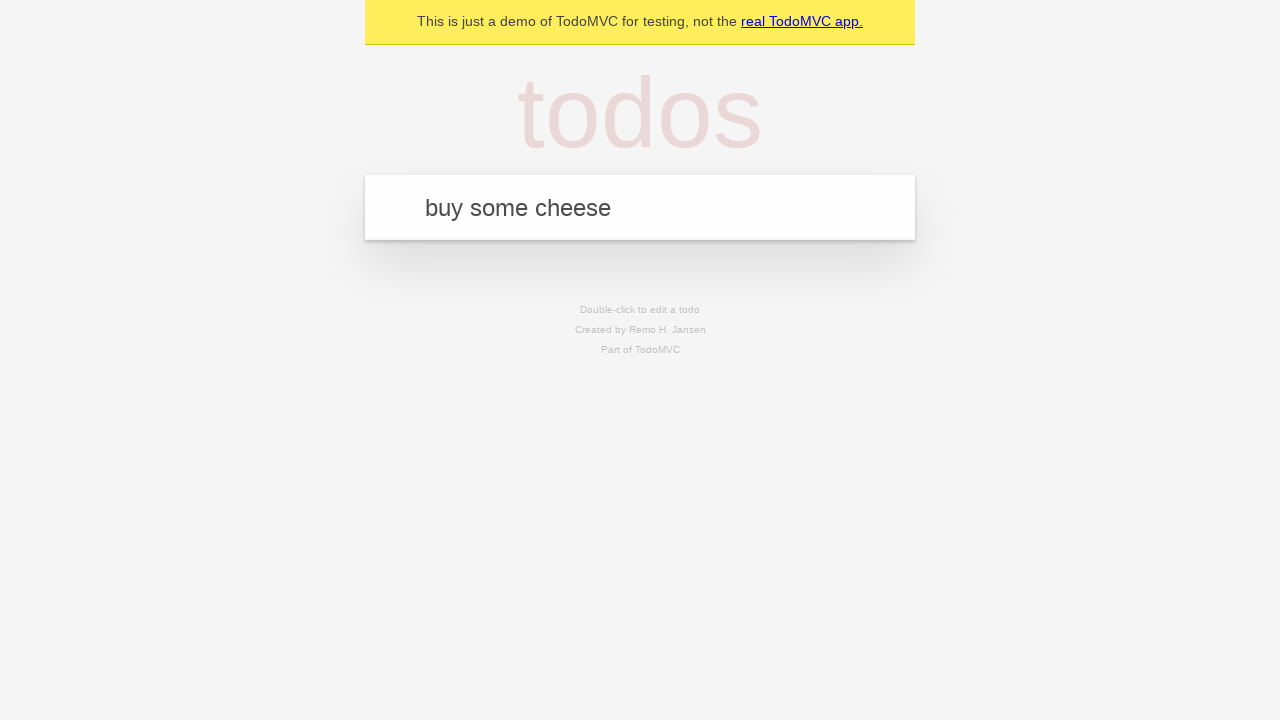

Pressed Enter to create first todo on internal:attr=[placeholder="What needs to be done?"i]
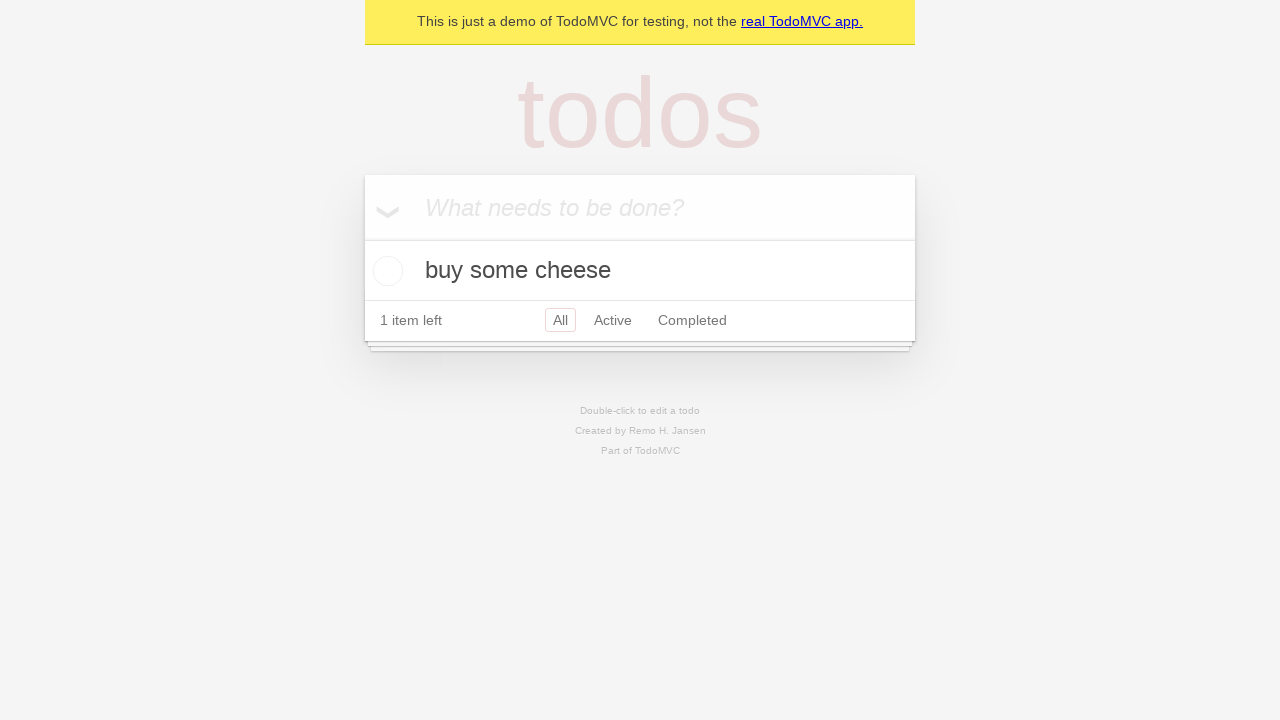

Filled todo input with 'feed the cat' on internal:attr=[placeholder="What needs to be done?"i]
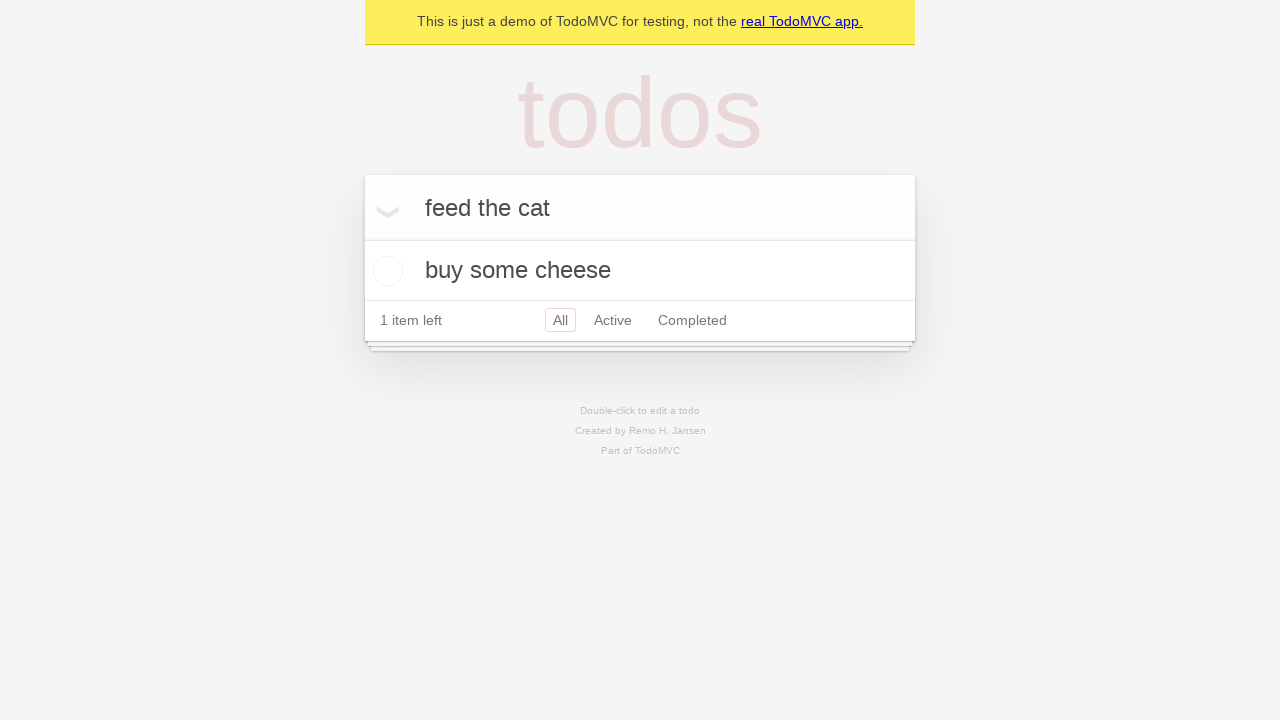

Pressed Enter to create second todo on internal:attr=[placeholder="What needs to be done?"i]
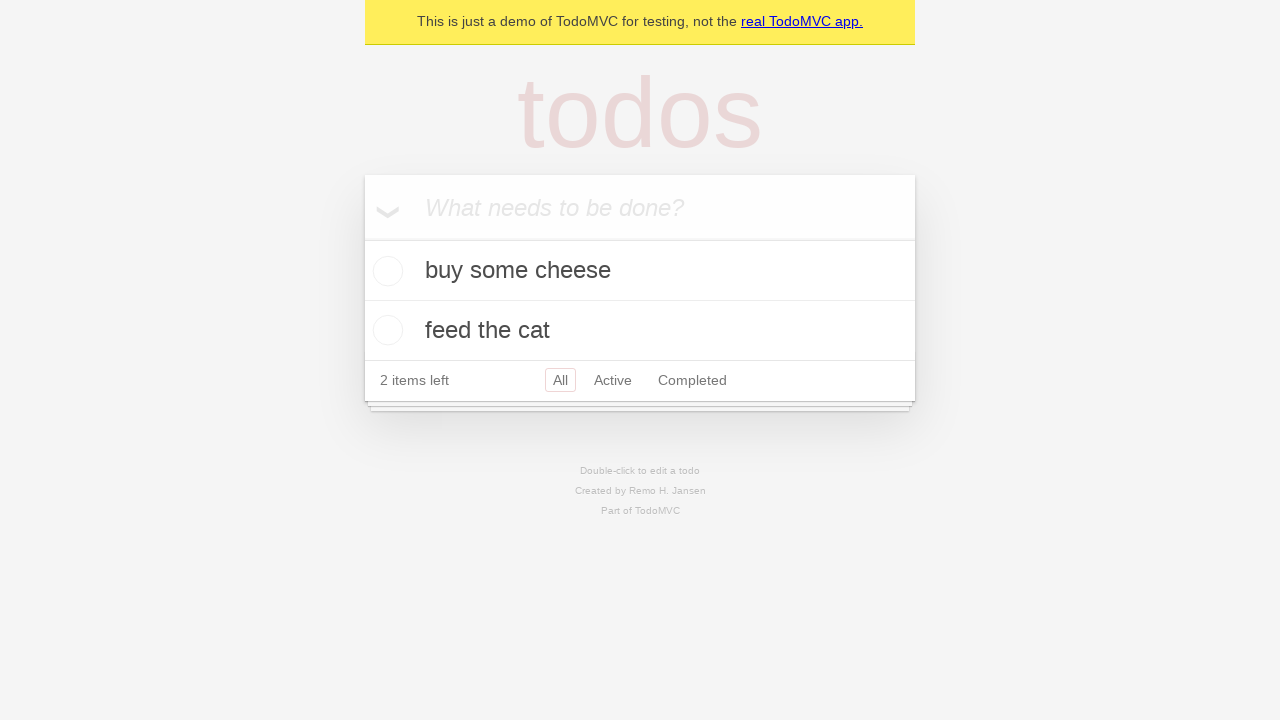

Filled todo input with 'book a doctors appointment' on internal:attr=[placeholder="What needs to be done?"i]
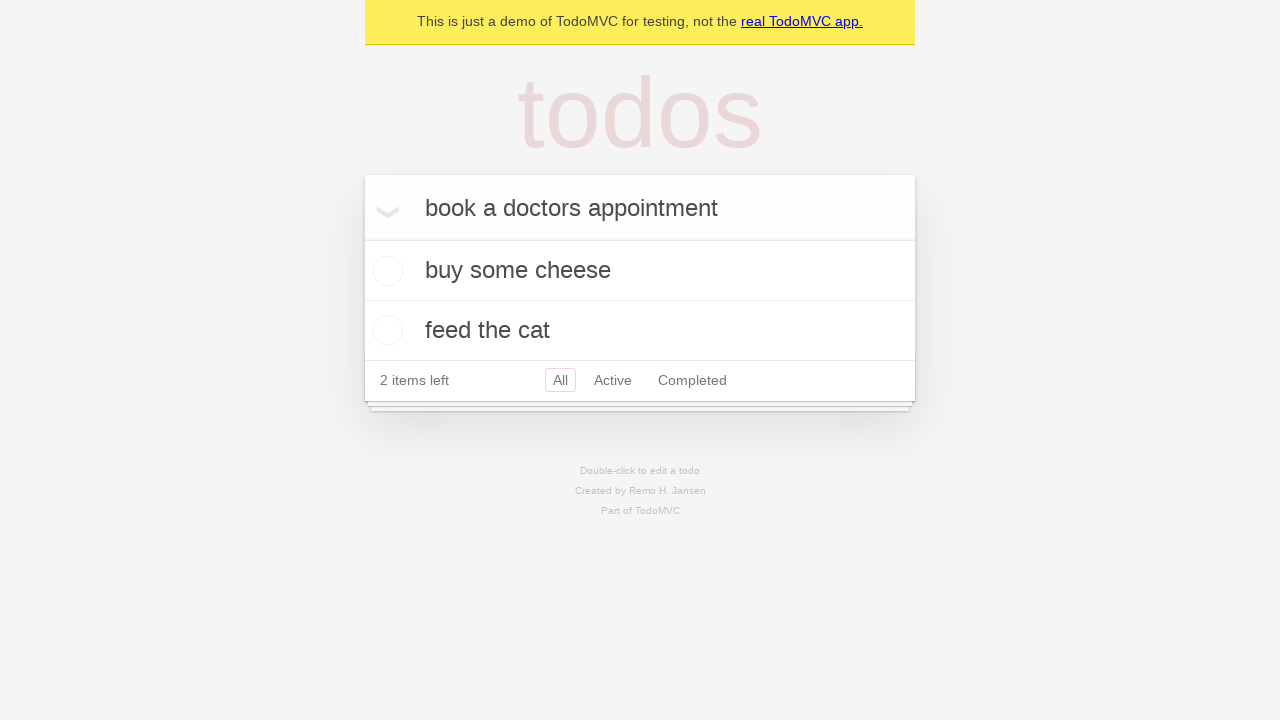

Pressed Enter to create third todo on internal:attr=[placeholder="What needs to be done?"i]
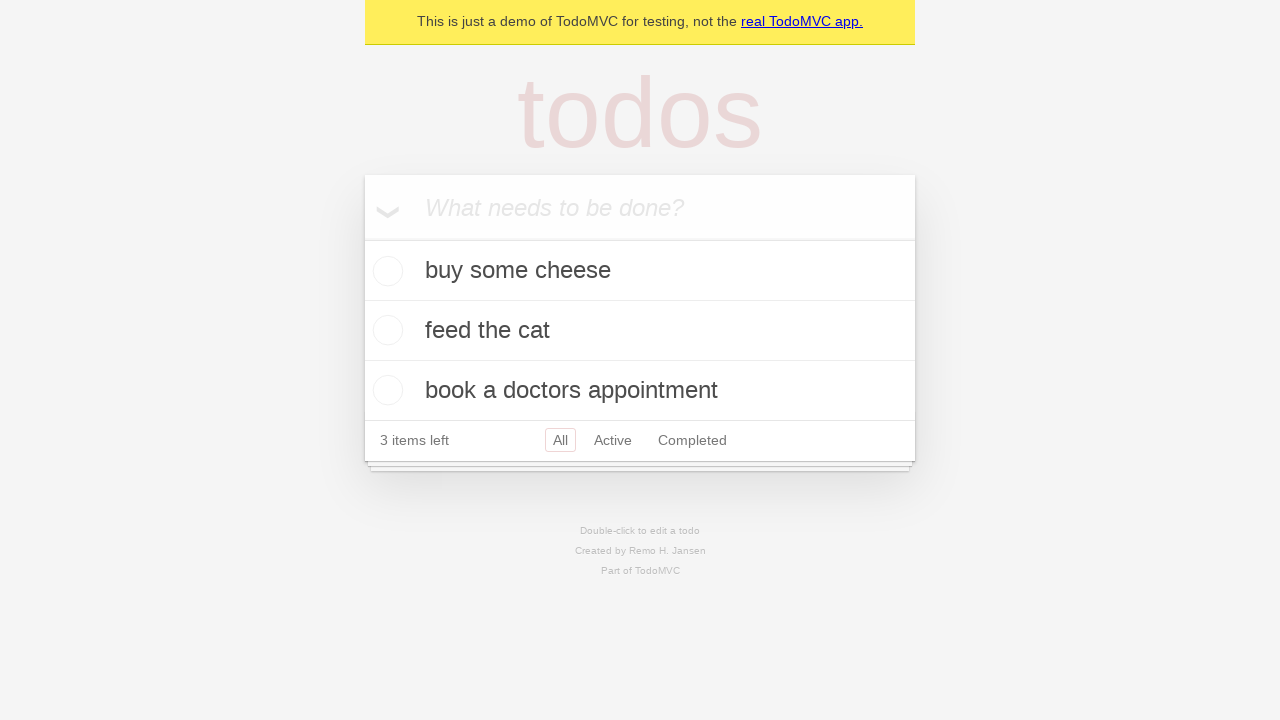

Double-clicked second todo item to enter edit mode at (640, 331) on internal:testid=[data-testid="todo-item"s] >> nth=1
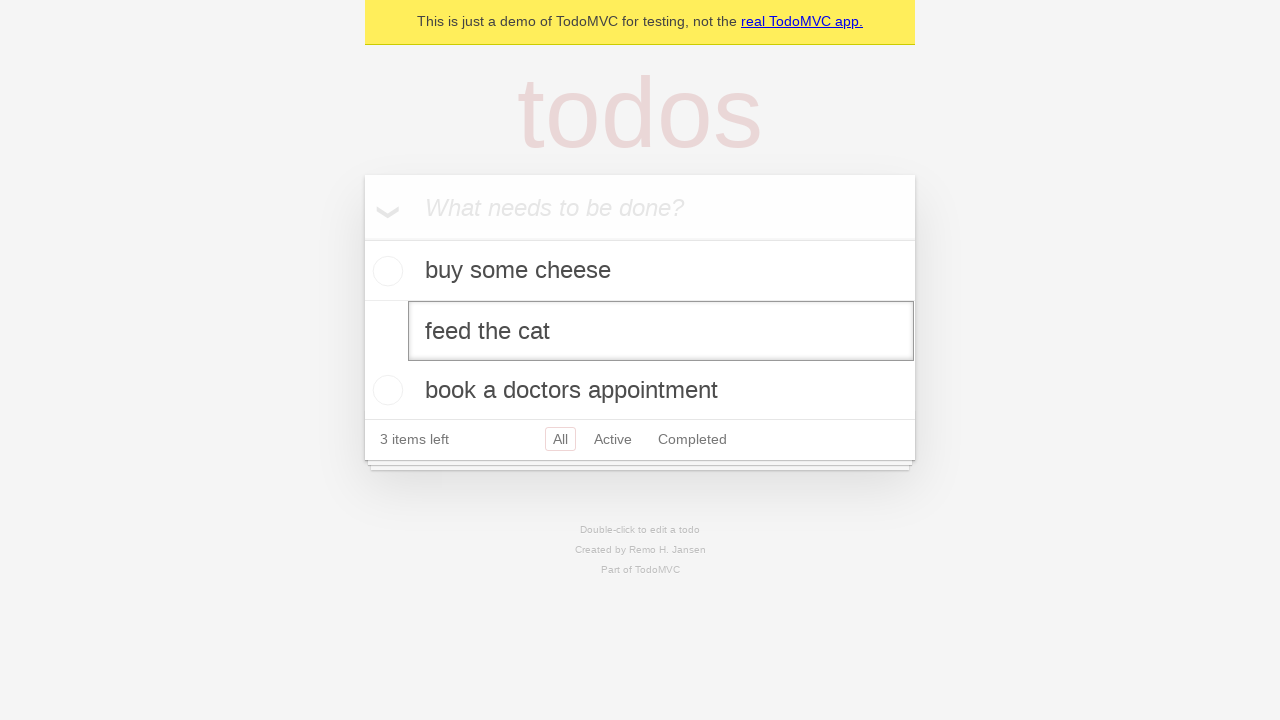

Changed todo text to 'buy some sausages' on internal:testid=[data-testid="todo-item"s] >> nth=1 >> internal:role=textbox[nam
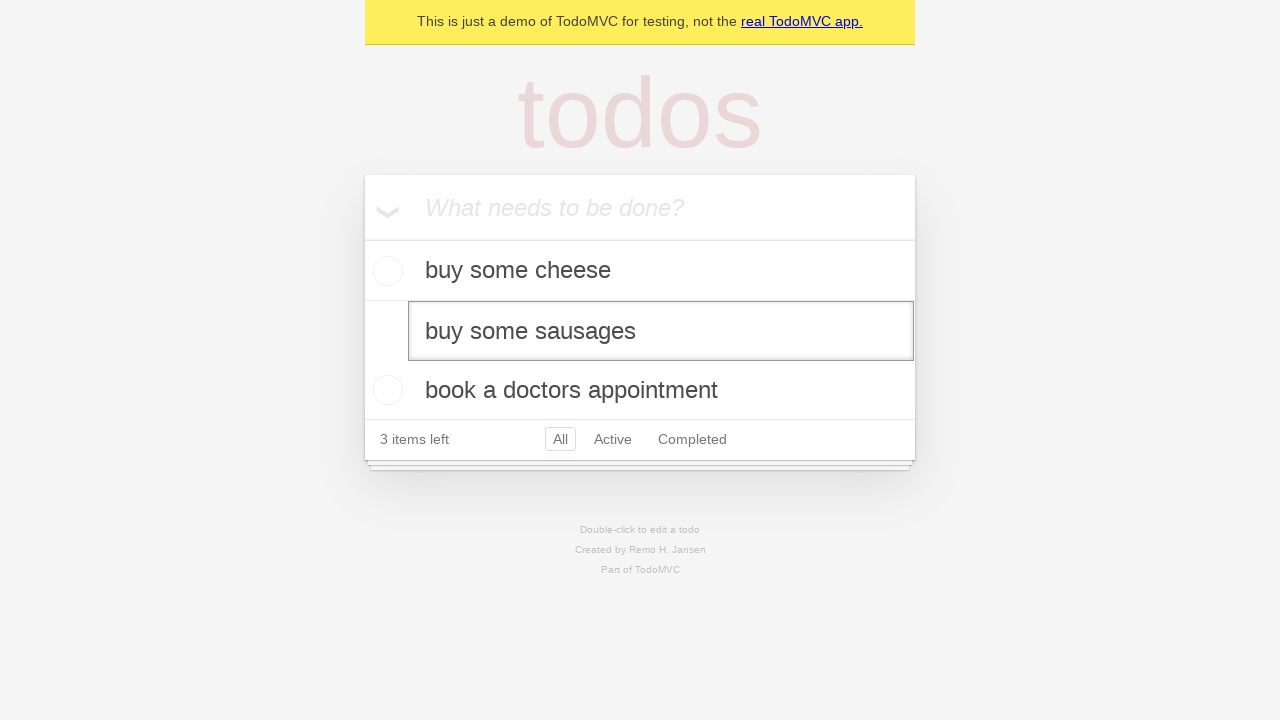

Pressed Enter to save edited todo item on internal:testid=[data-testid="todo-item"s] >> nth=1 >> internal:role=textbox[nam
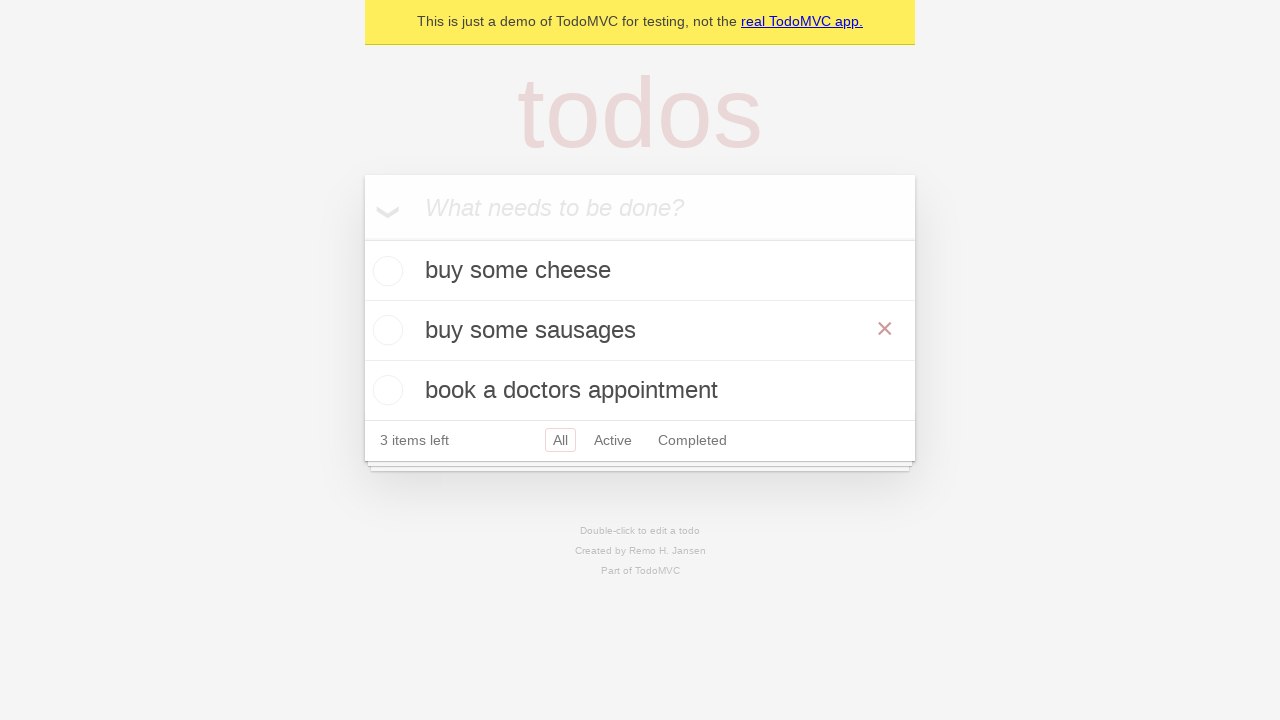

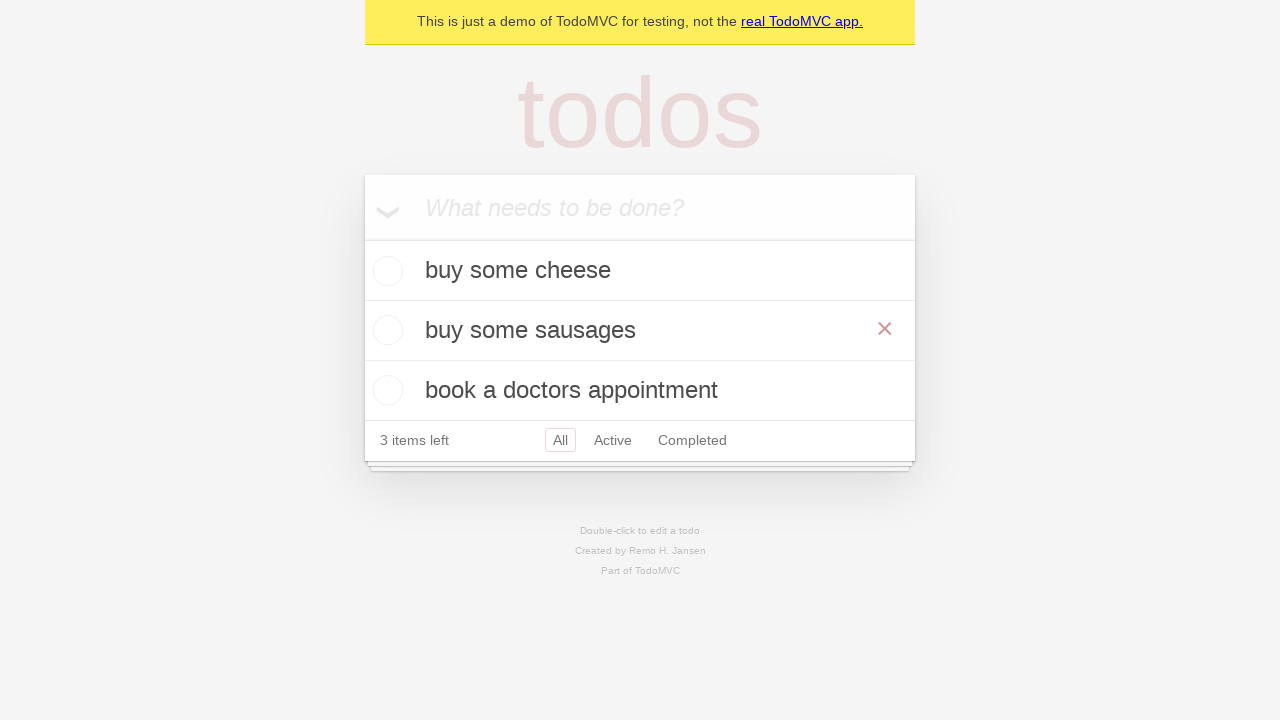